Navigates to the OXS staging website and maximizes the browser window. This is a minimal test that simply loads the page.

Starting URL: https://stg.oxs.co.il

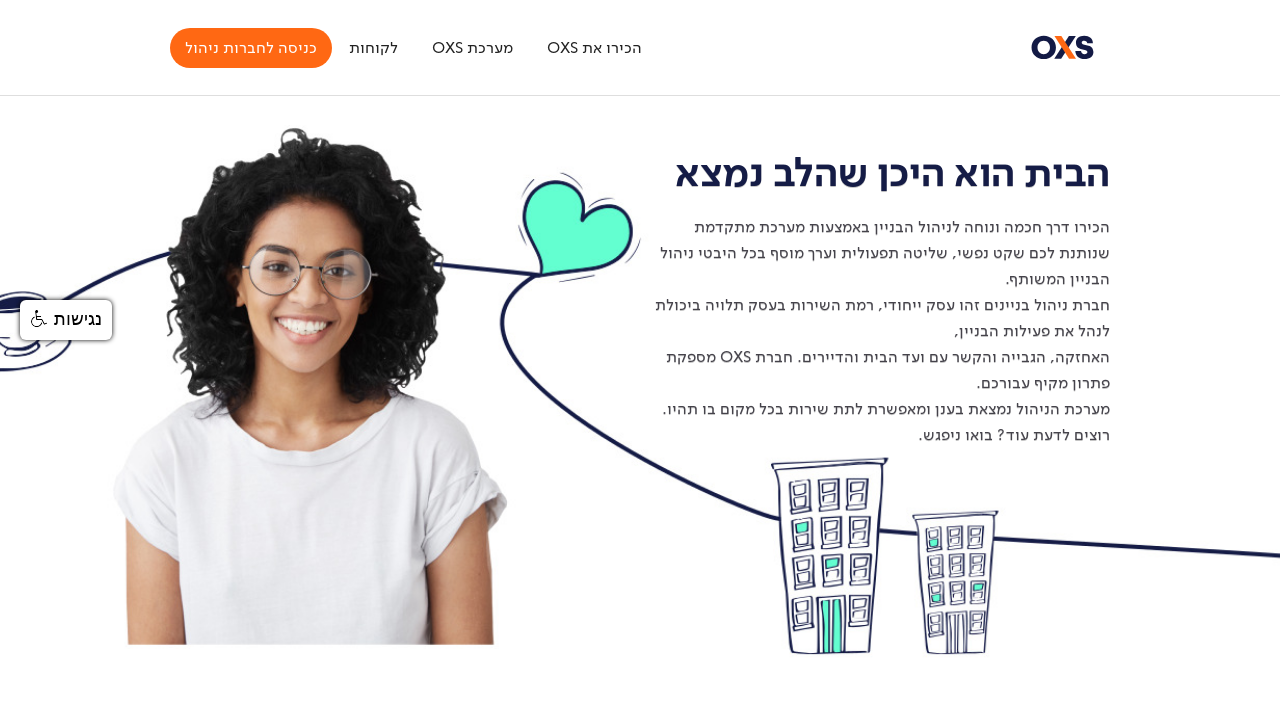

Set viewport size to 1920x1080
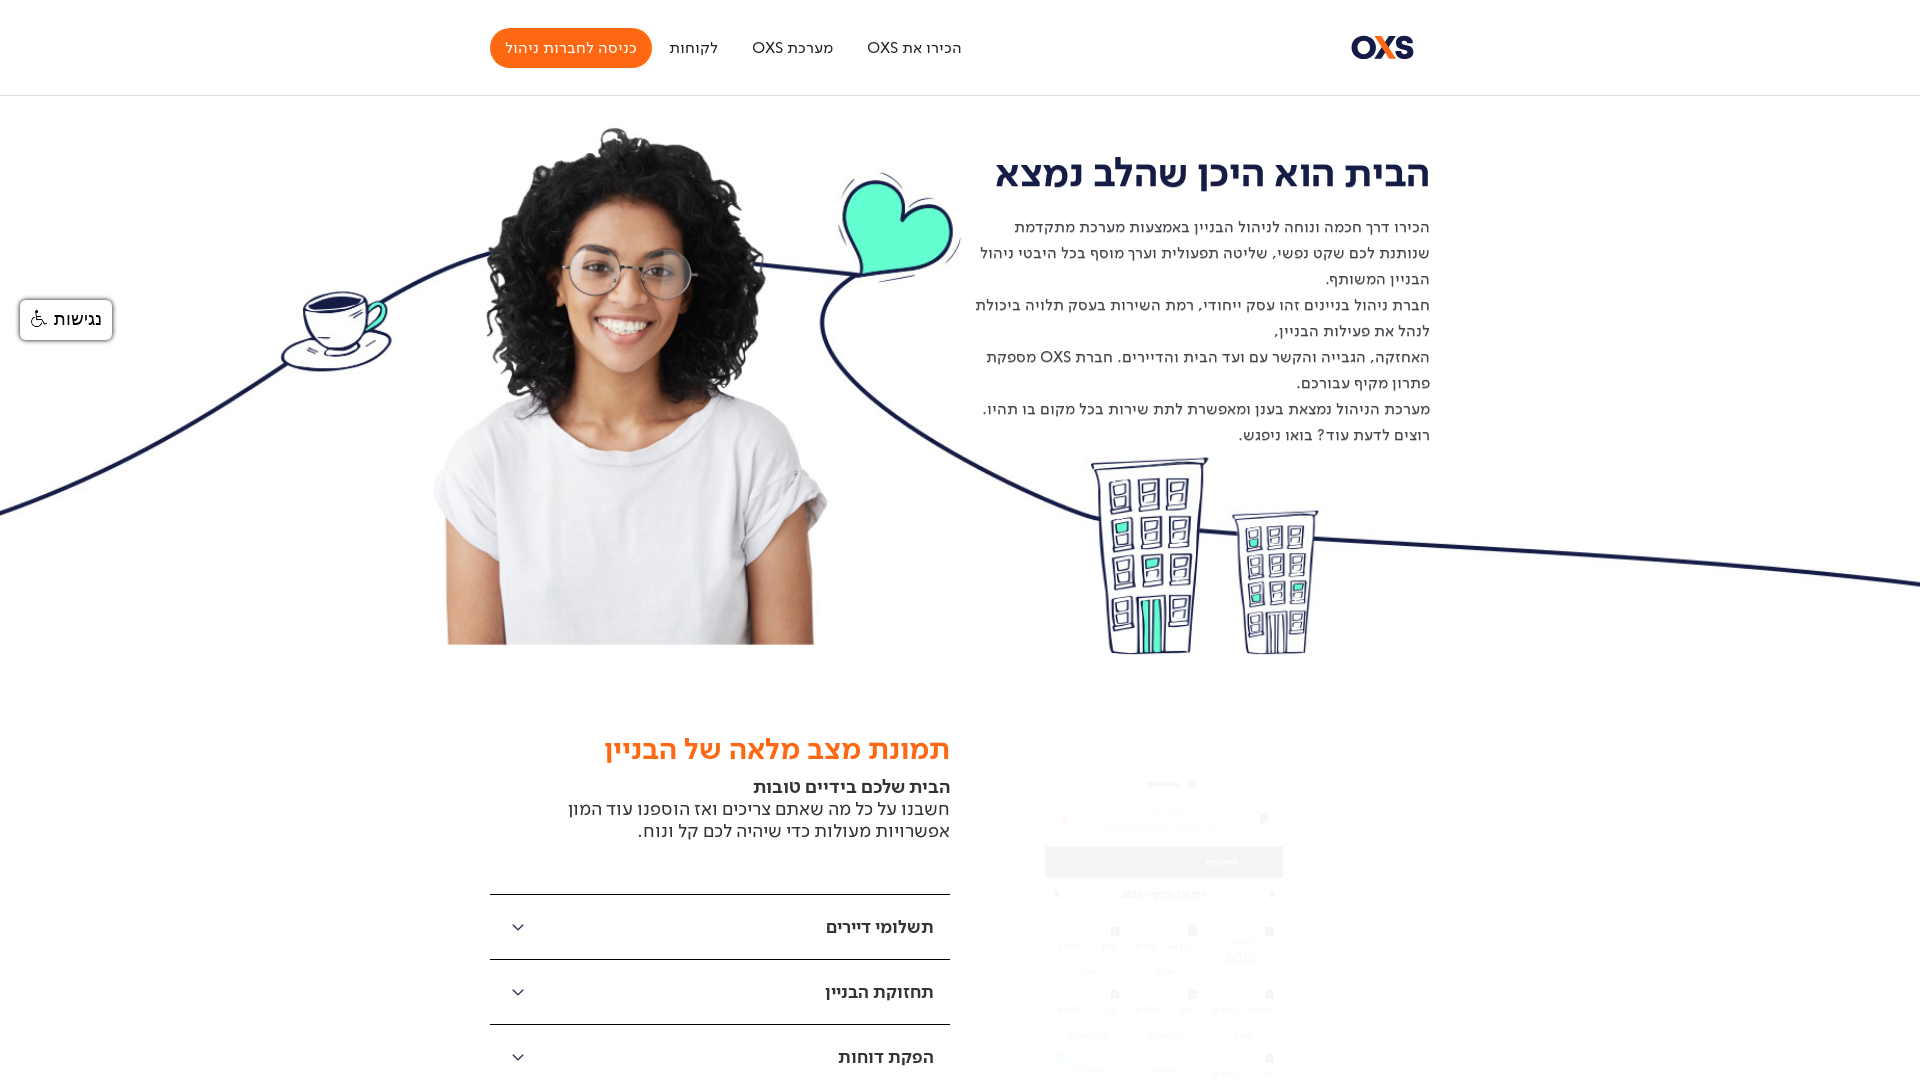

Page fully loaded (networkidle state reached)
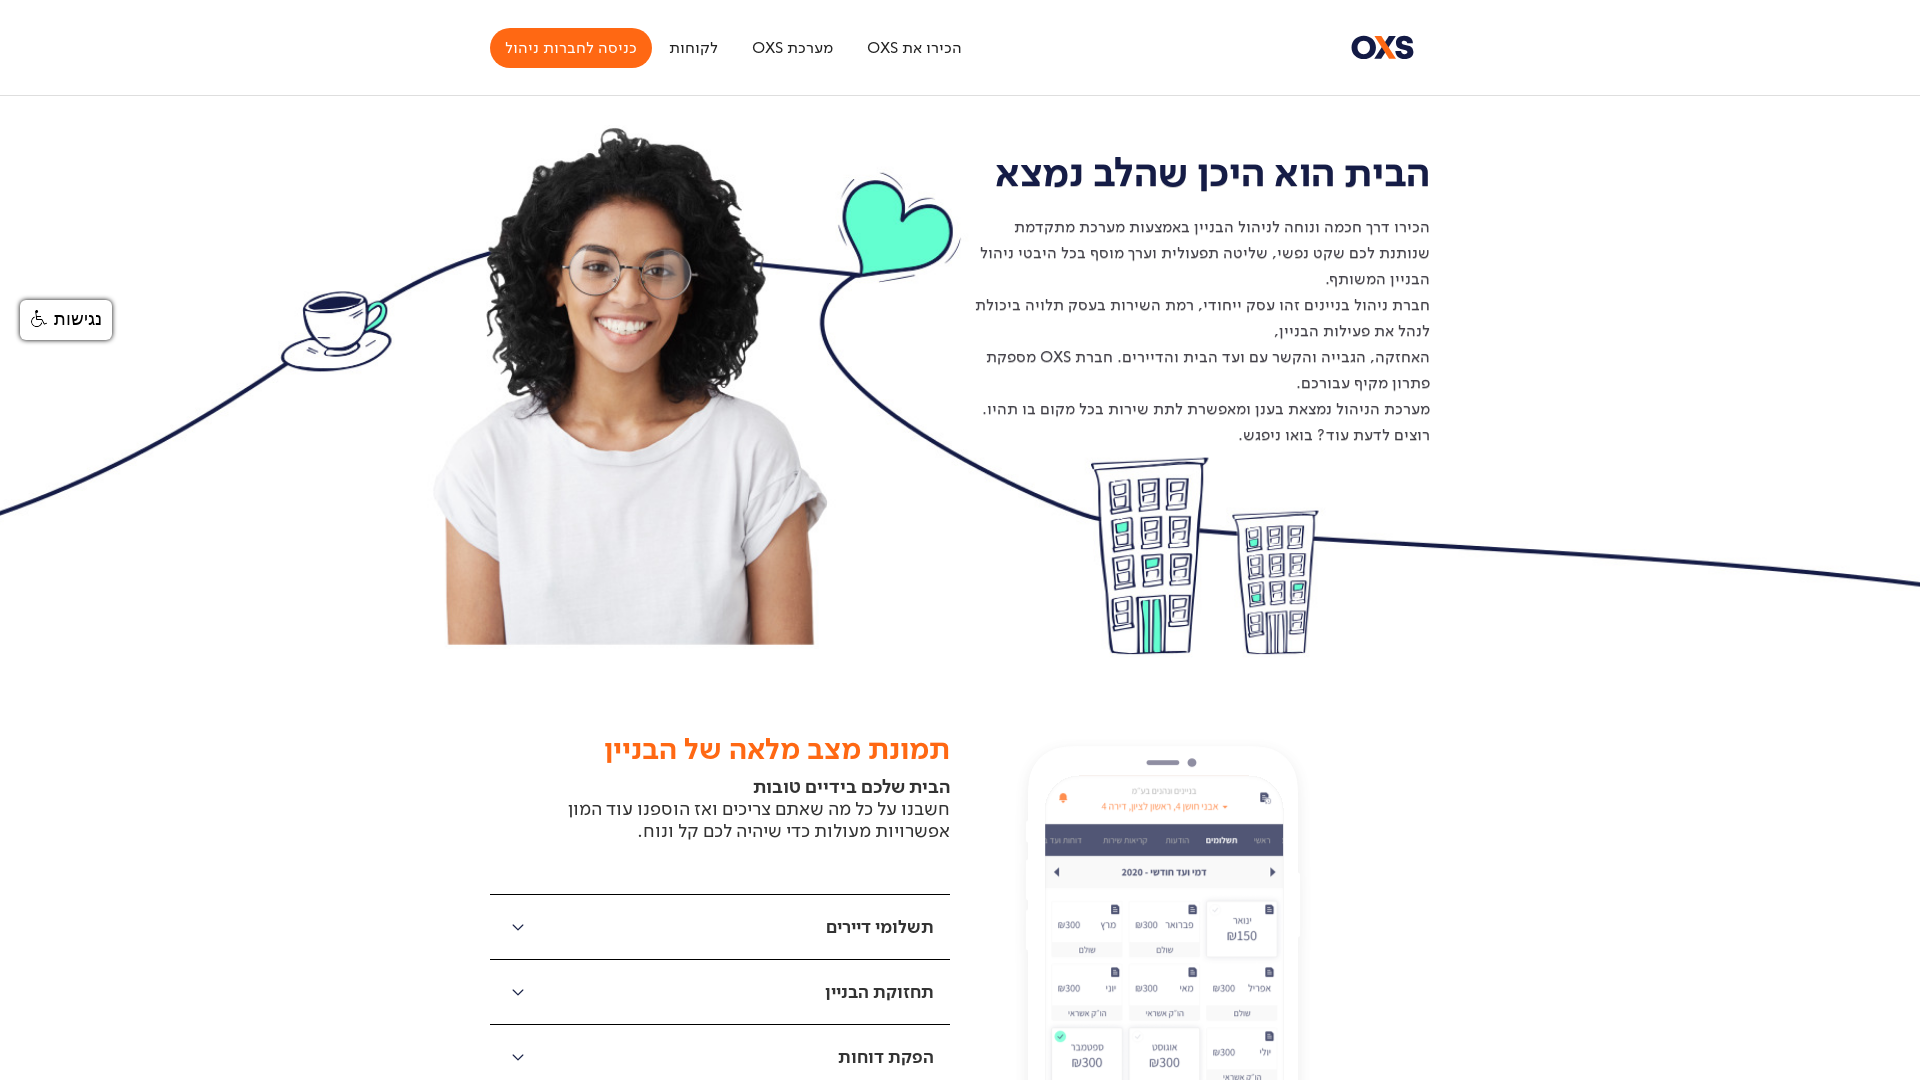

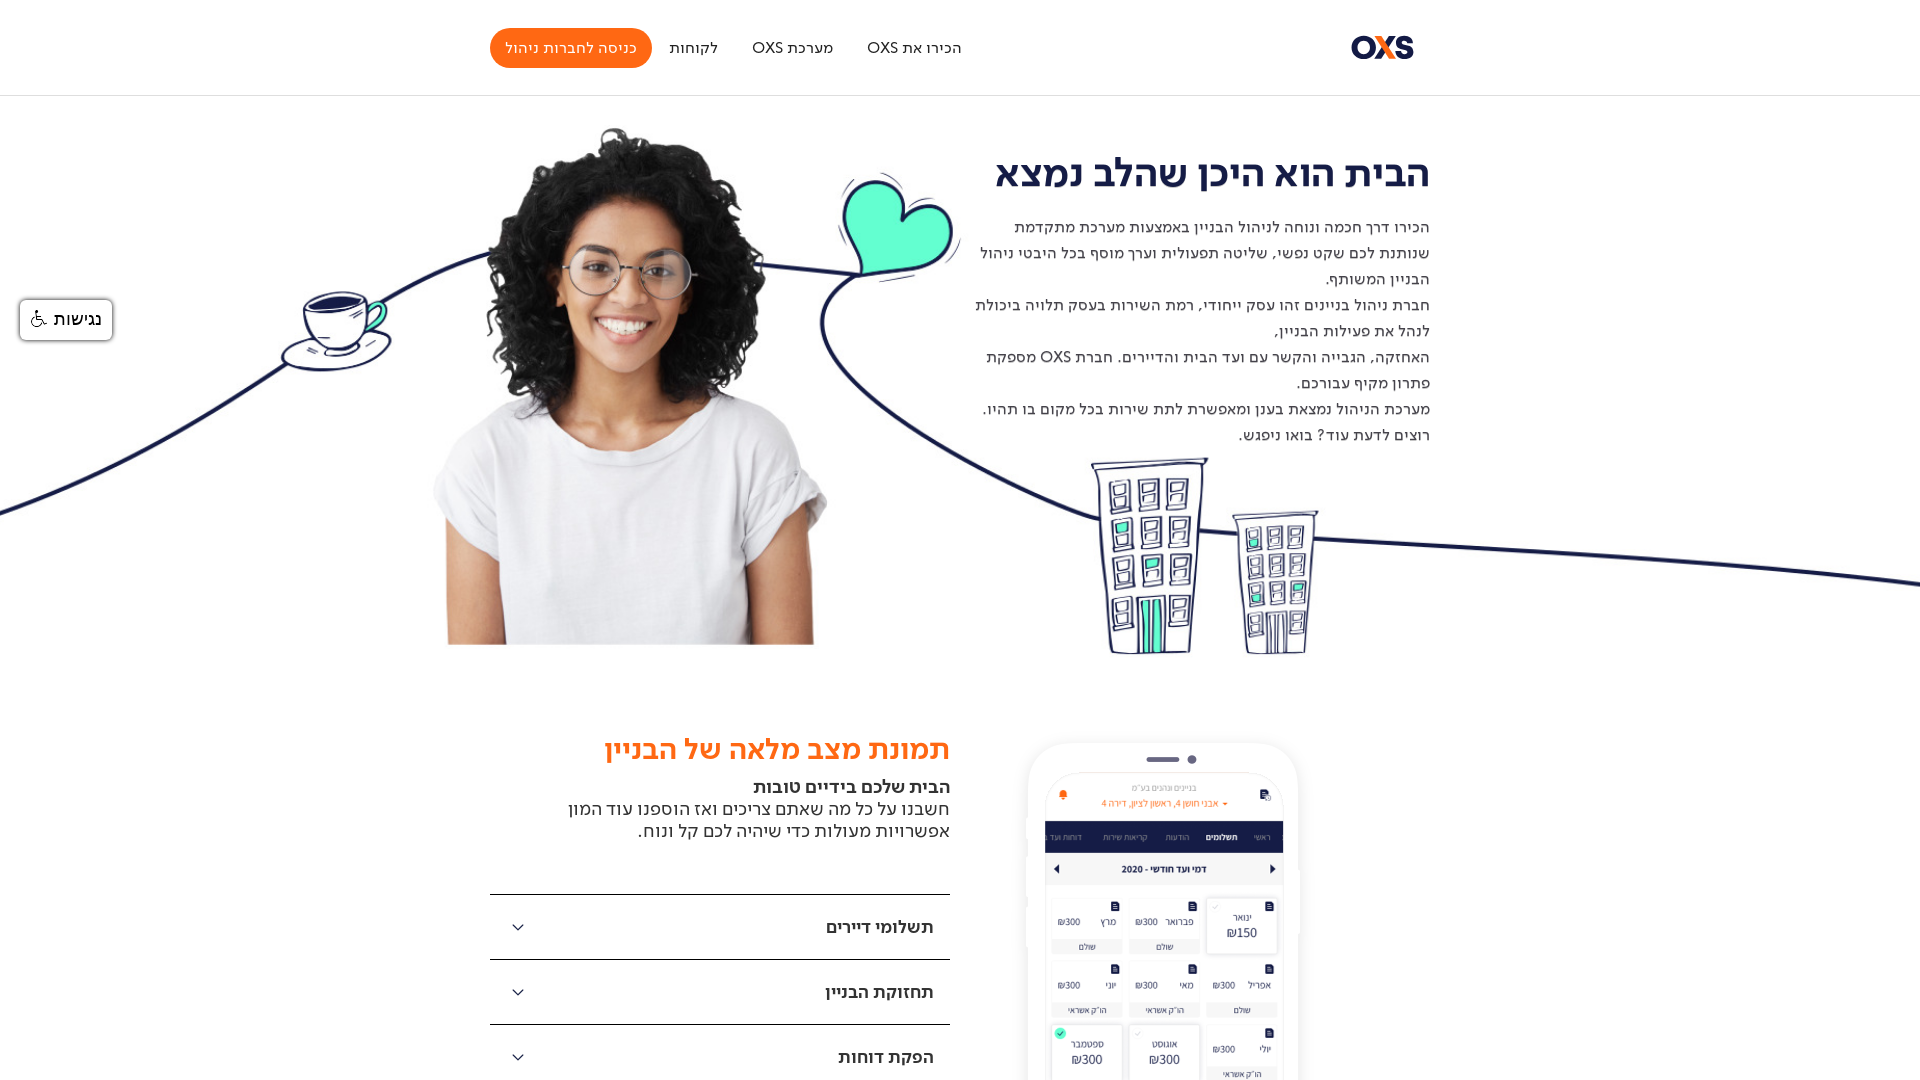